Tests double-click action to copy text from one field to another

Starting URL: https://testautomationpractice.blogspot.com/

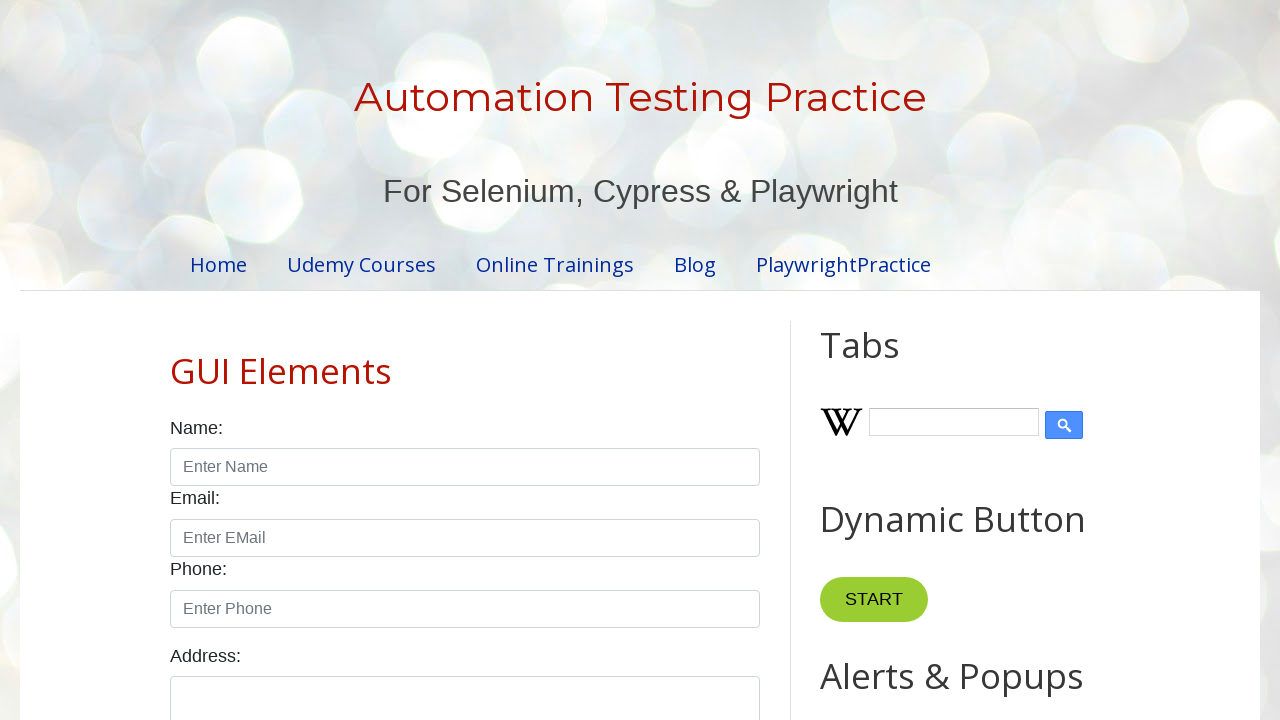

Filled field1 with 'Mahitha' on #field1
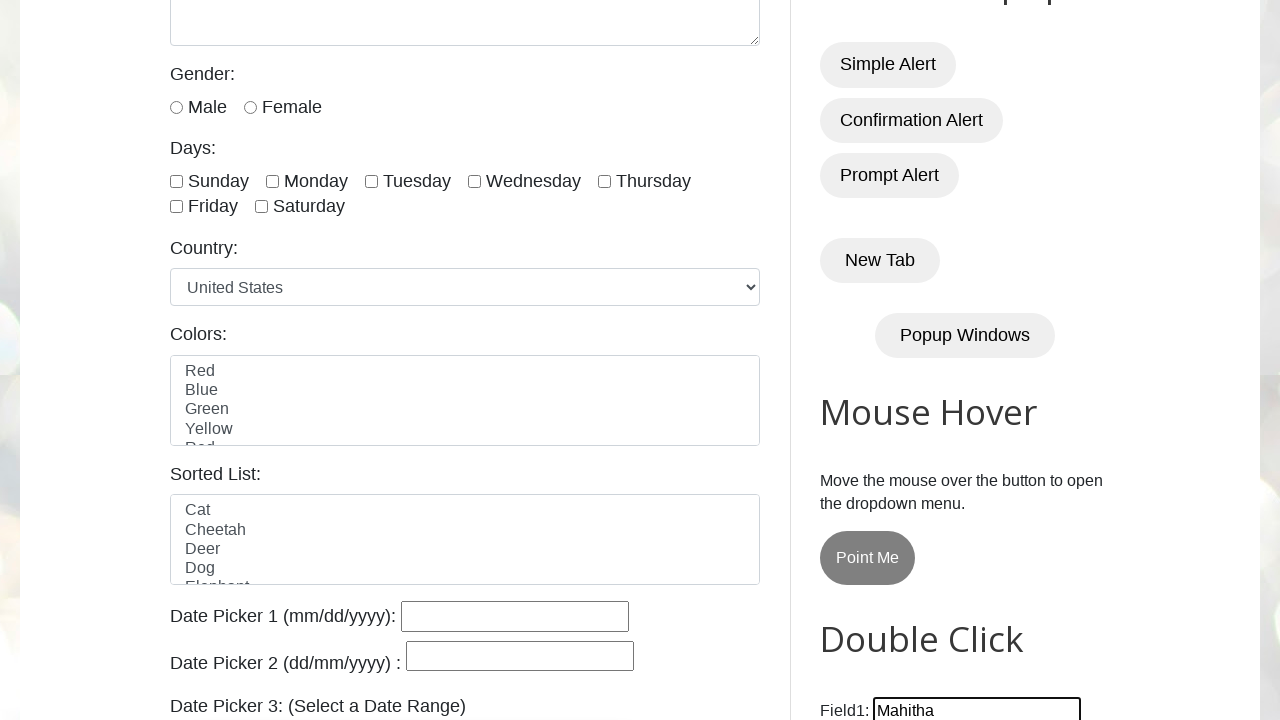

Double-clicked Copy Text button to copy text from field1 to field2 at (885, 360) on button:text('Copy Text')
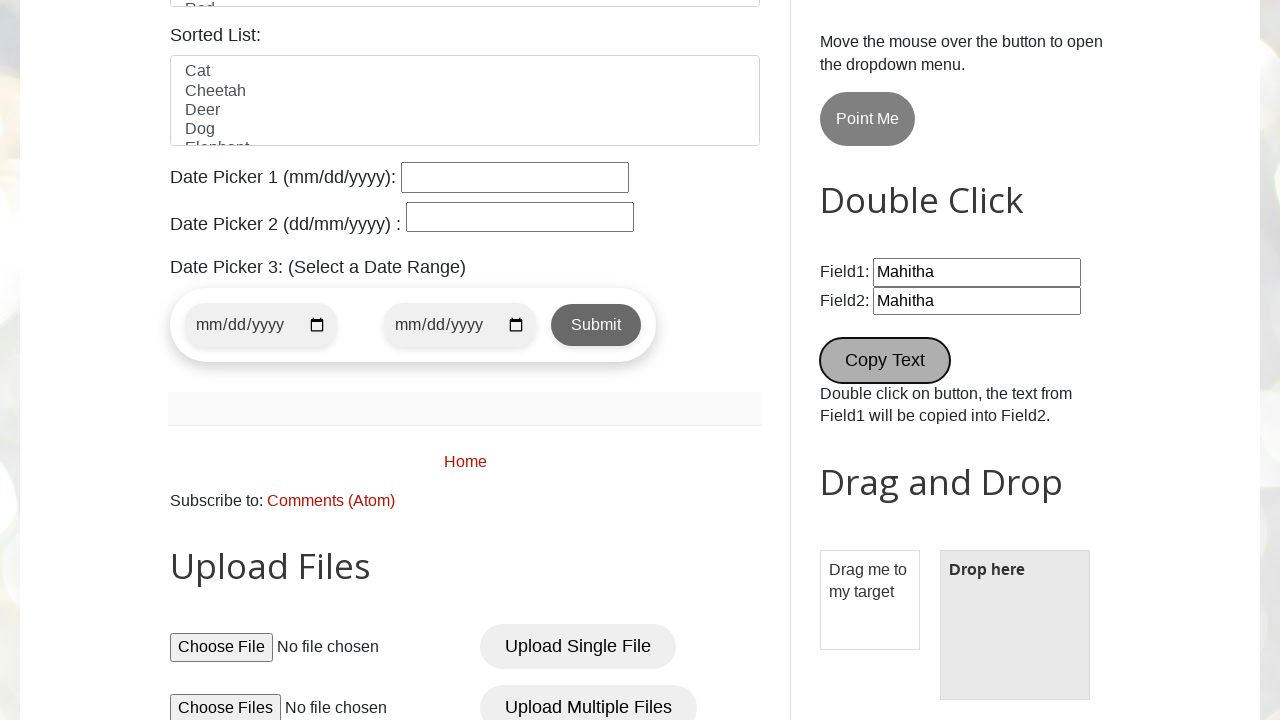

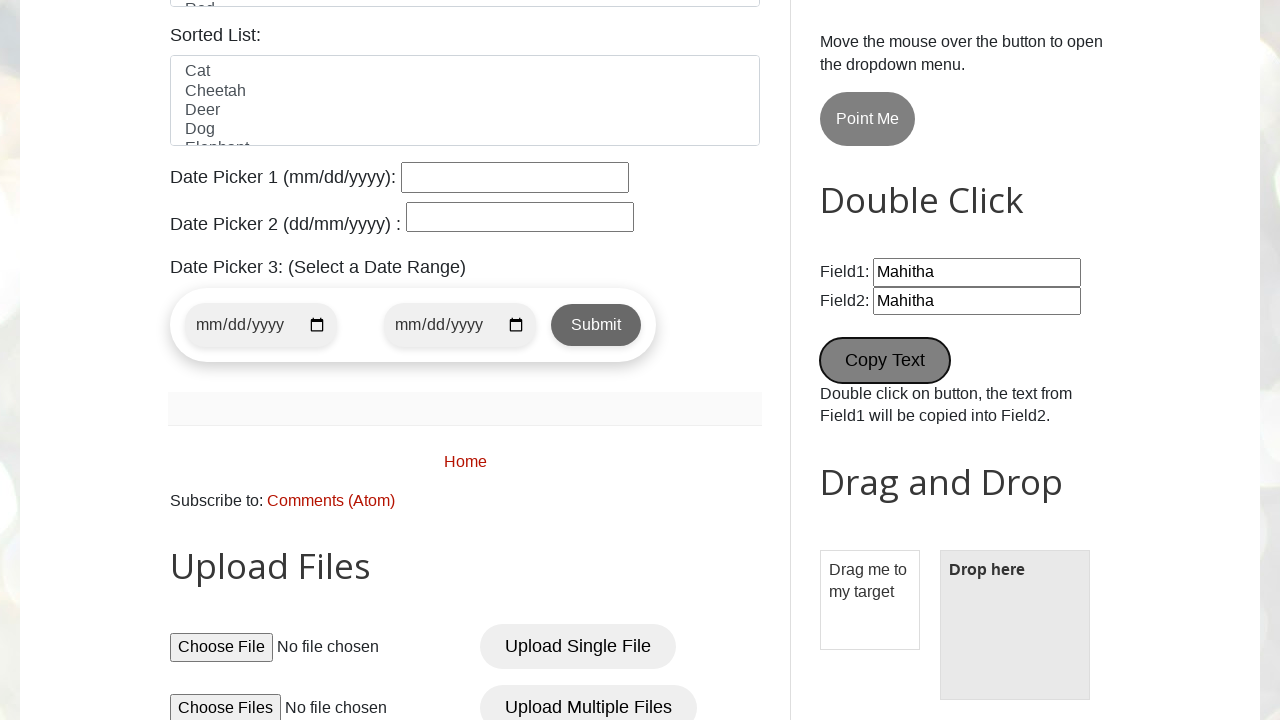